Tests job search functionality on Foundit by filling in job title, location, and experience level fields, then submitting the search form

Starting URL: https://foundit.sg/

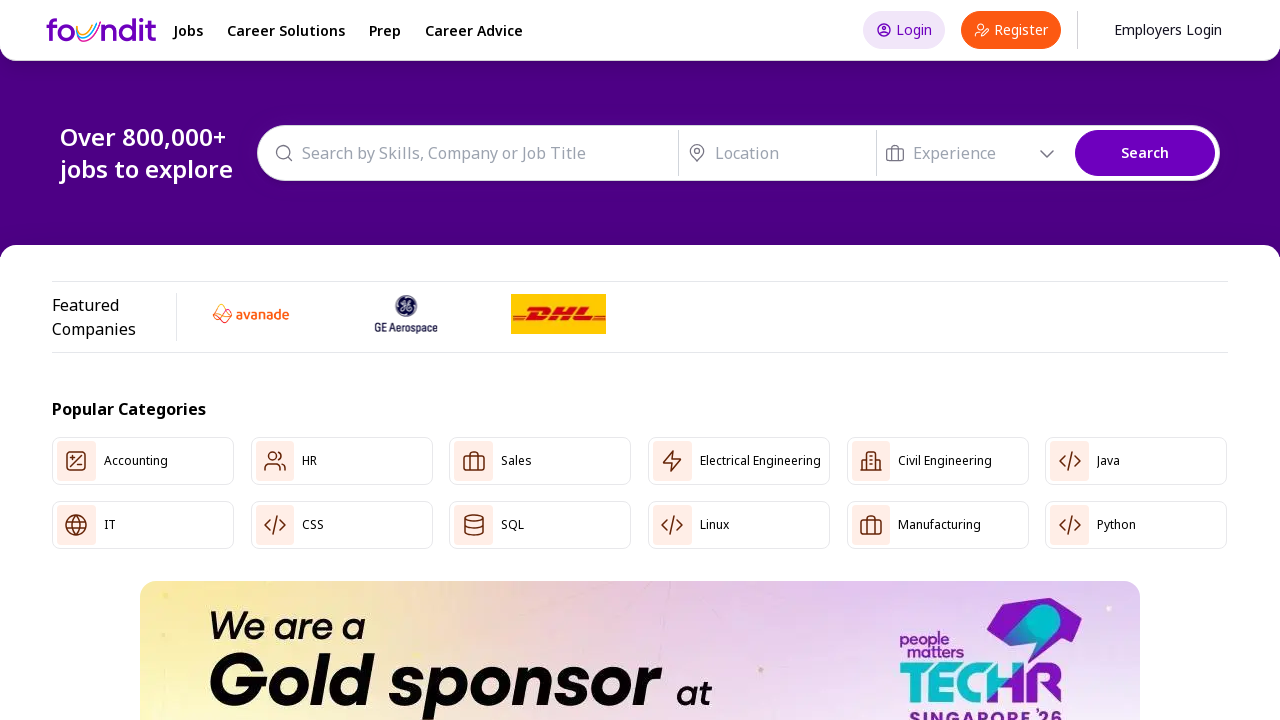

Filled job title field with 'Software Engineer' on //*[@id="heroSectionDesktop-skillsAutoComplete--input"]
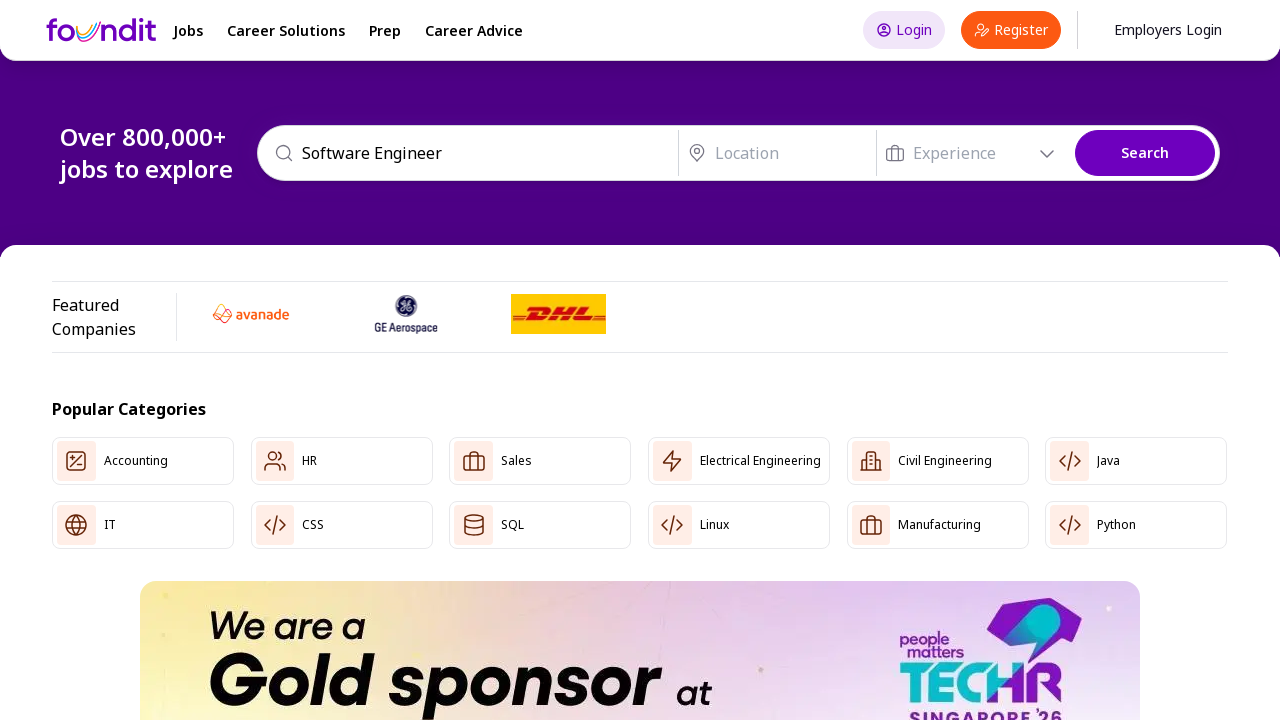

Filled location field with 'London' on //*[@id="heroSectionDesktop-locationAutoComplete--input"]
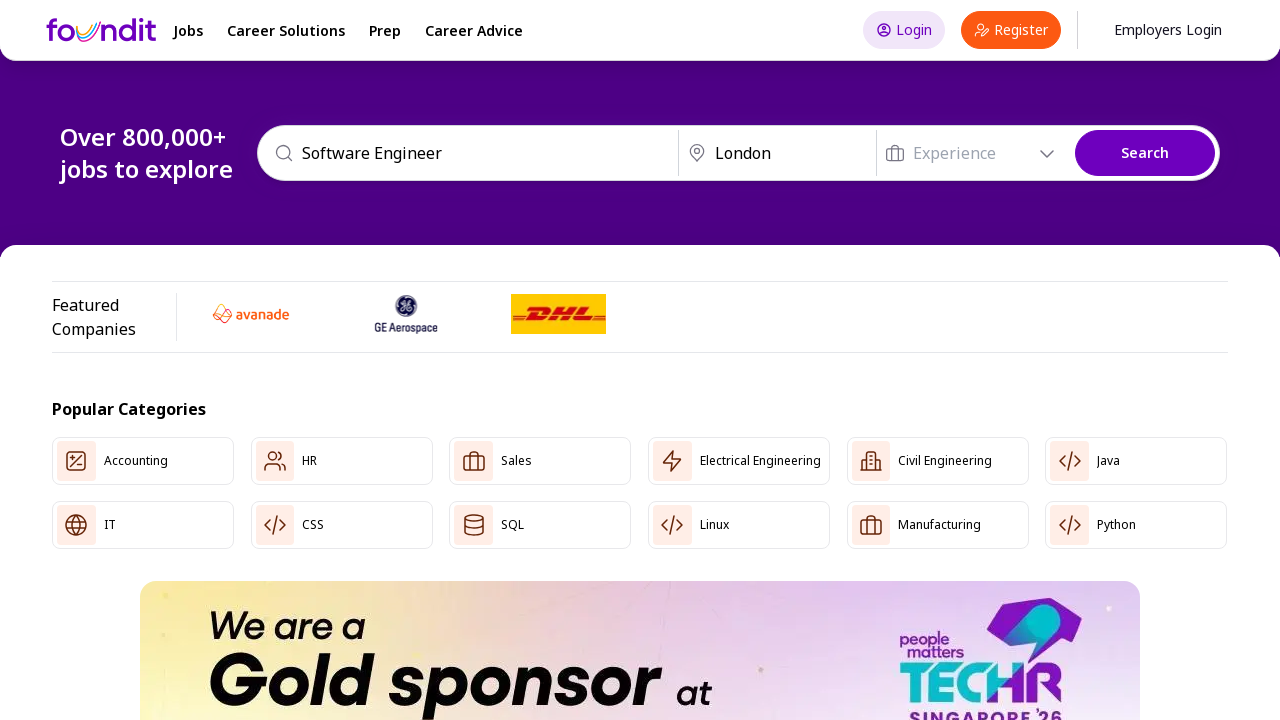

Clicked on experience level dropdown at (970, 153) on xpath=//*[@id="heroSectionDesktop-expAutoComplete--input"]
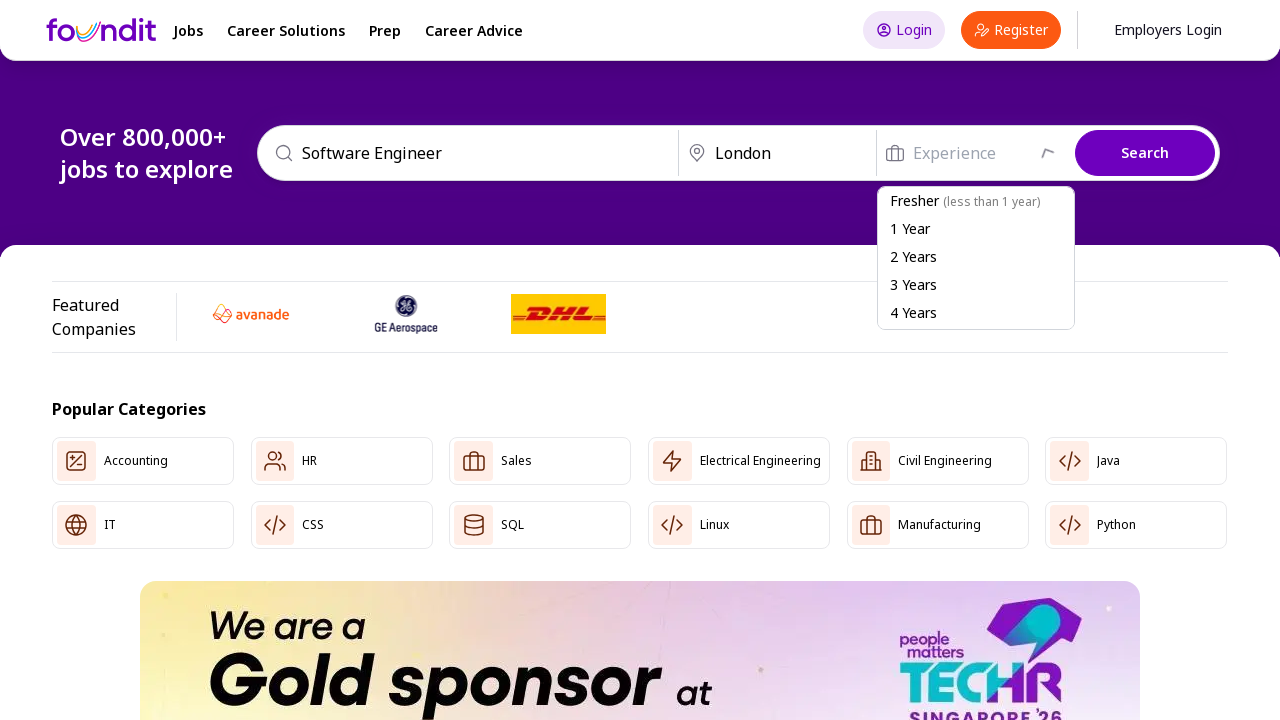

Selected 3 years experience option from dropdown at (913, 284) on xpath=//*[@id="searchDropDown"]/ul/li[4]/span
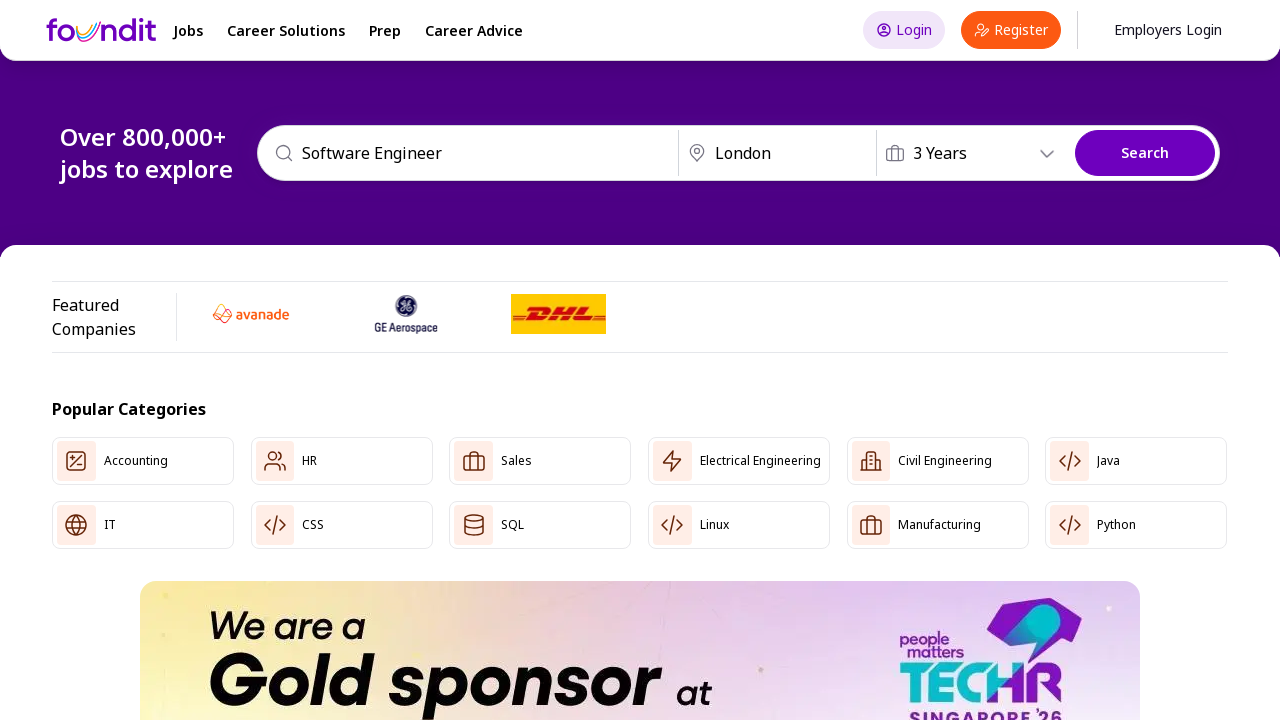

Clicked search form submit button at (1145, 153) on xpath=//*[@id="searchForm"]/div/button
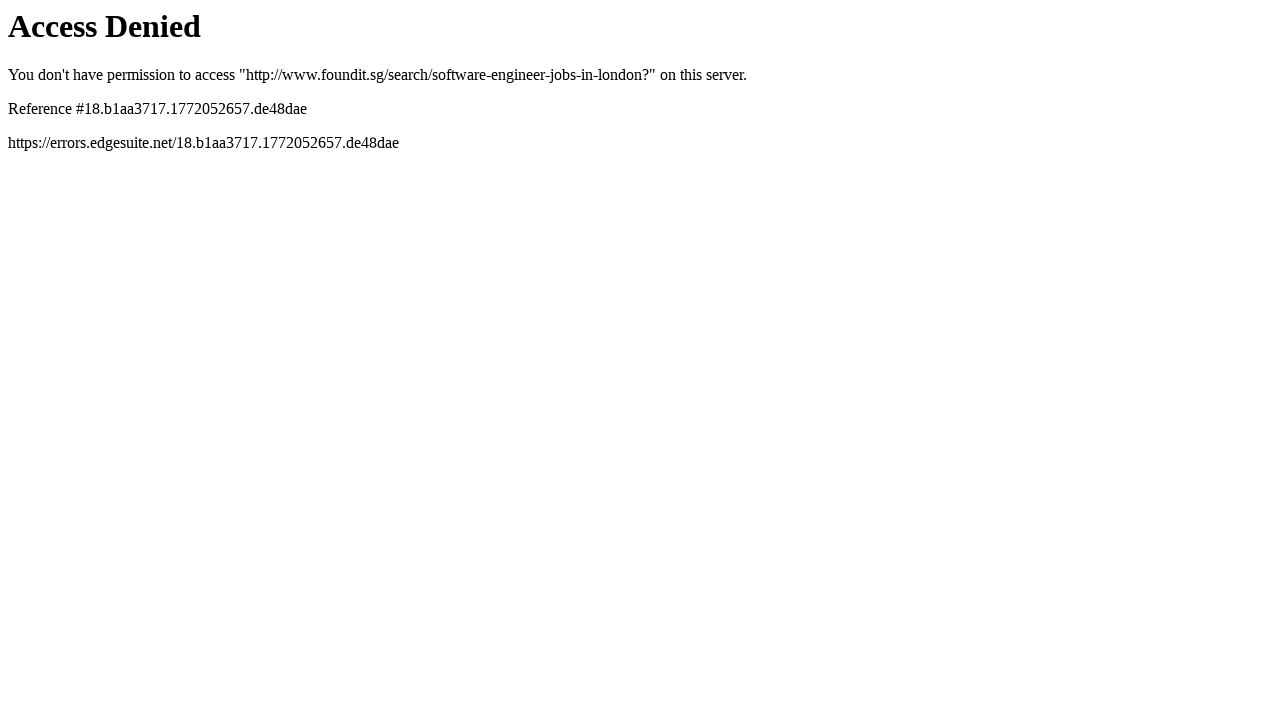

Search results page loaded successfully
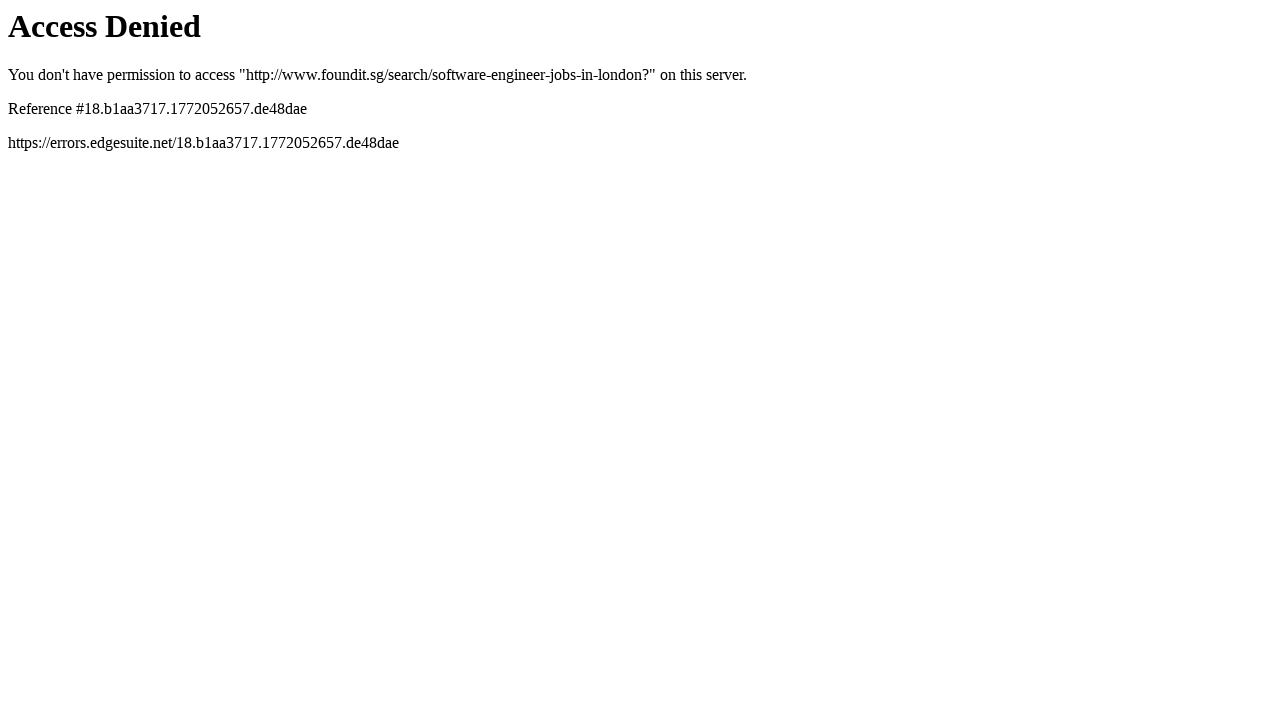

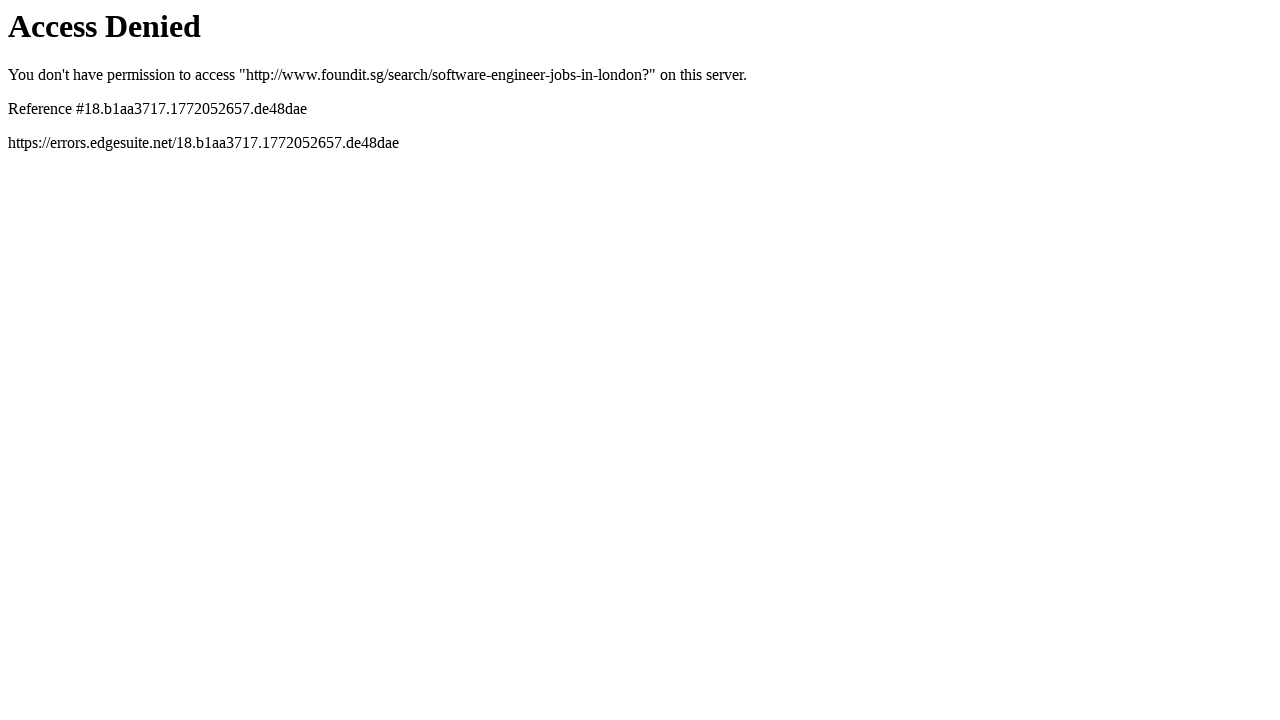